Tests opening a new browser window from the Browser Windows page, switches to the new window, and verifies the sample page content is displayed correctly.

Starting URL: https://demoqa.com

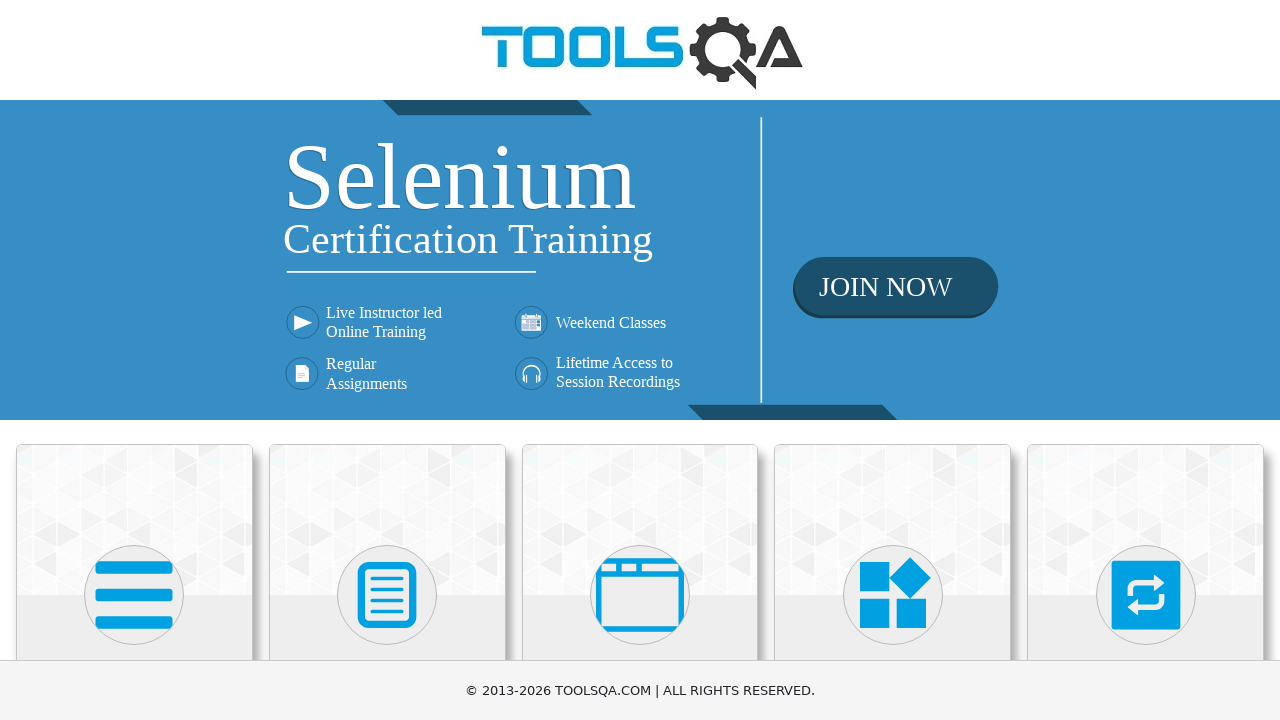

Clicked on 'Alerts, Frame & Windows' card on homepage at (640, 360) on div.card-body:has-text('Alerts, Frame & Windows')
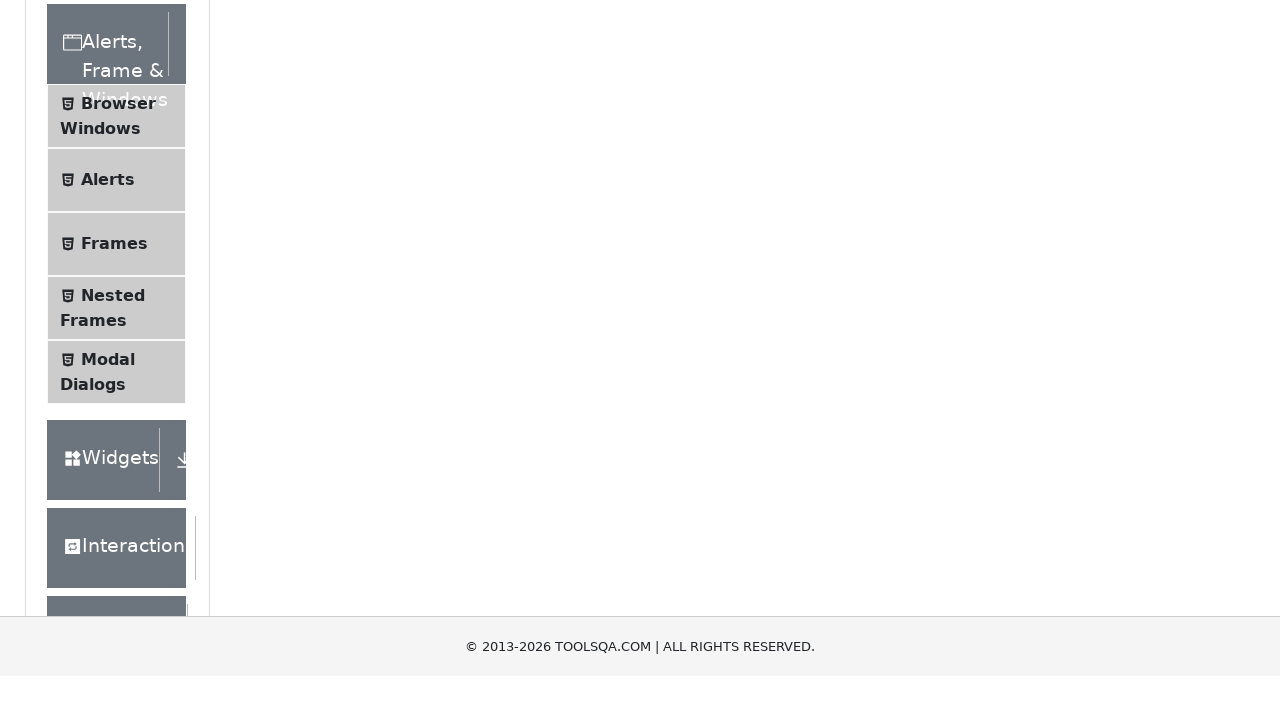

Clicked on 'Browser Windows' menu item at (118, 412) on span.text:has-text('Browser Windows')
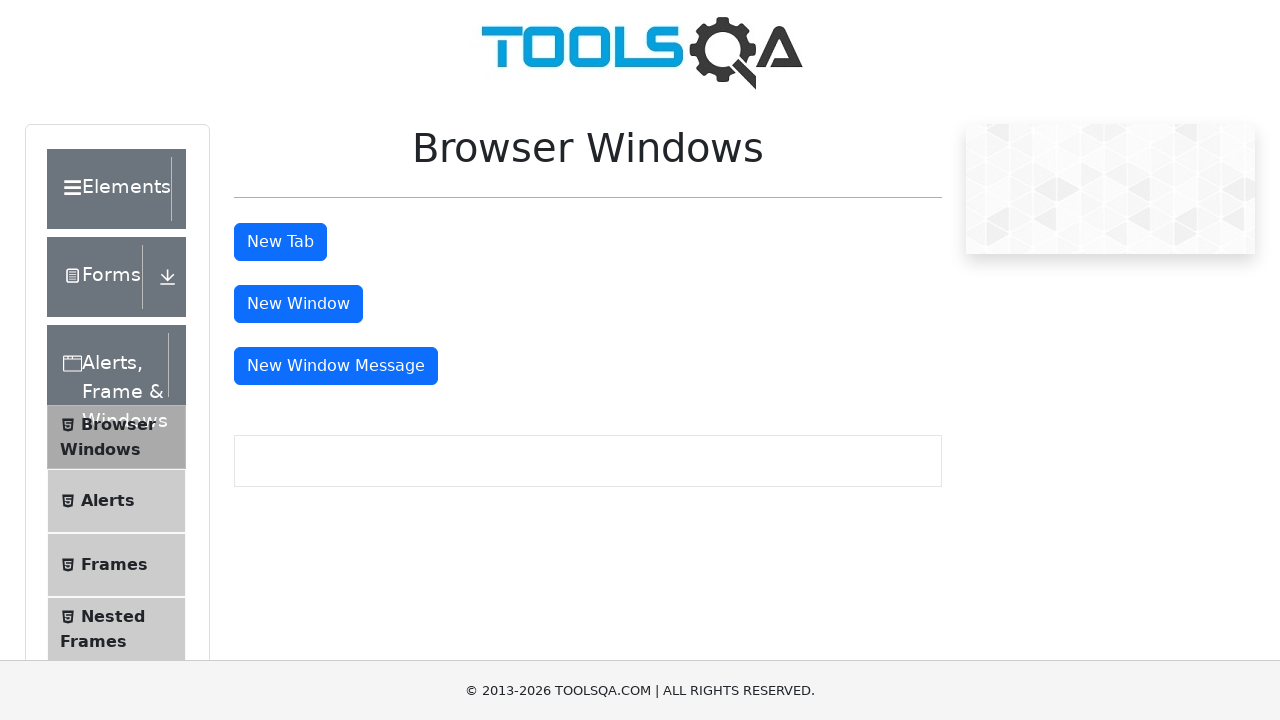

Clicked button to open new window at (298, 304) on #windowButton
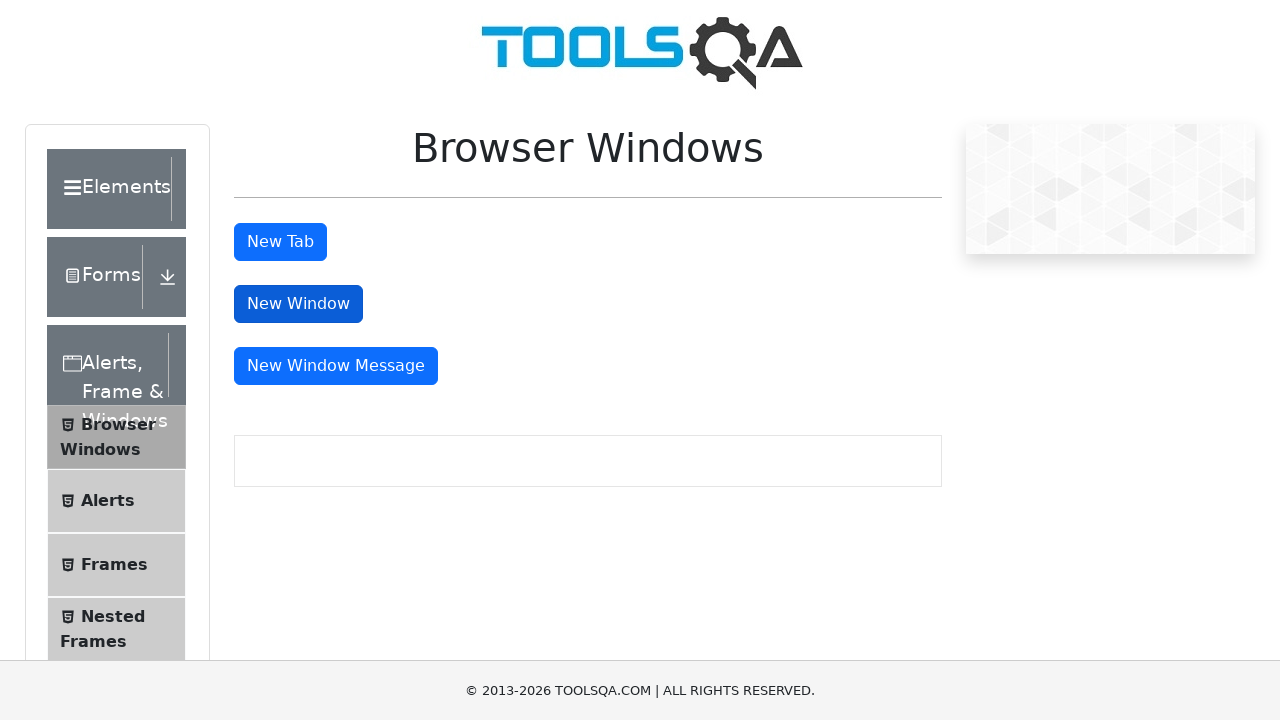

Successfully intercepted and obtained the new window
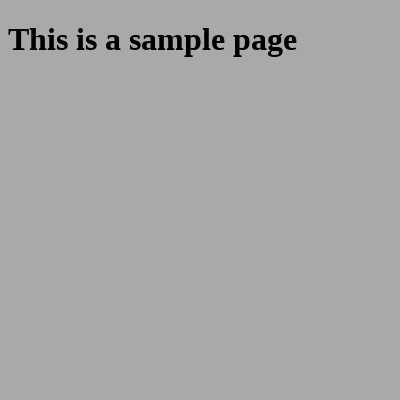

New window finished loading
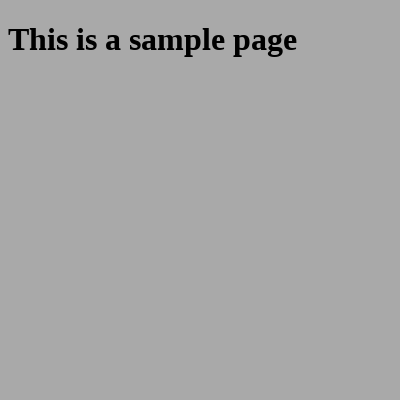

Verified sample heading element is present in new window
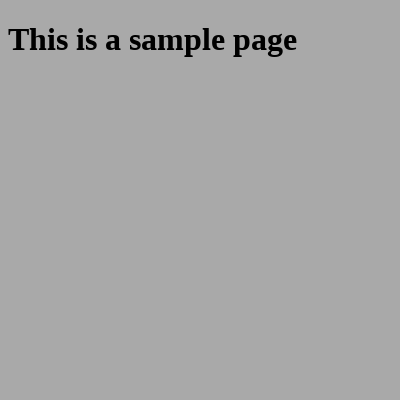

Closed the new window
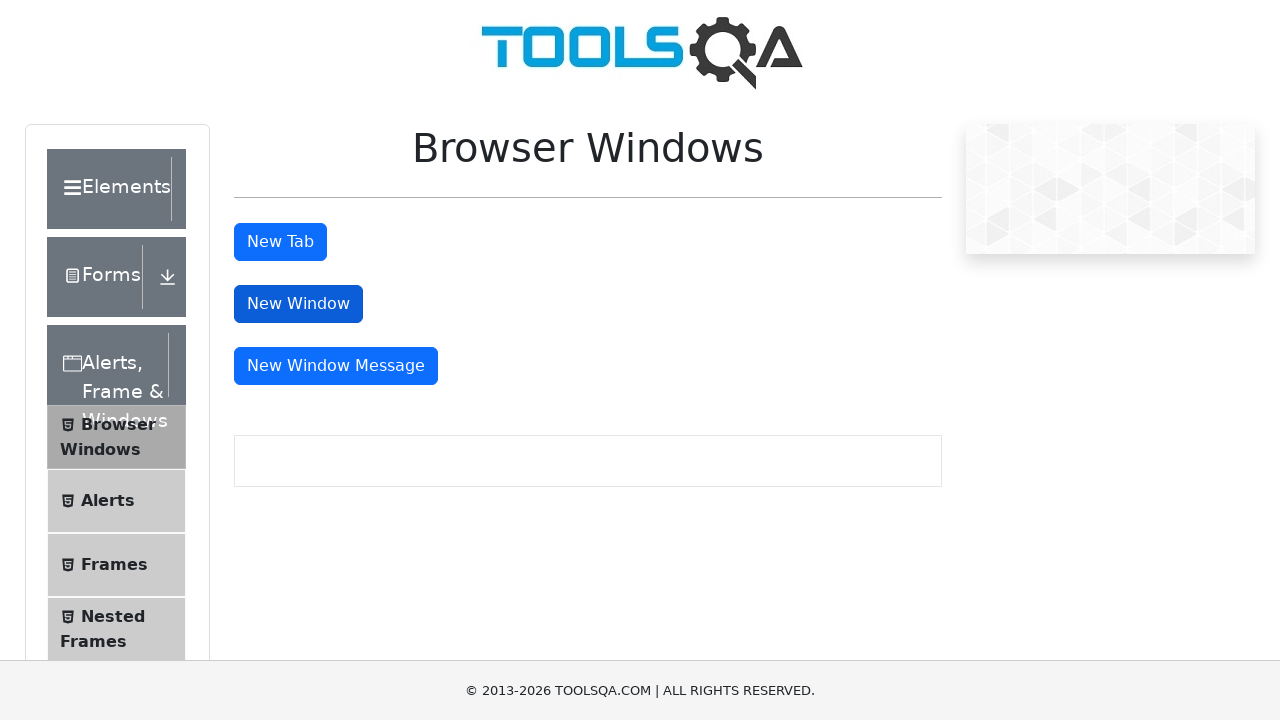

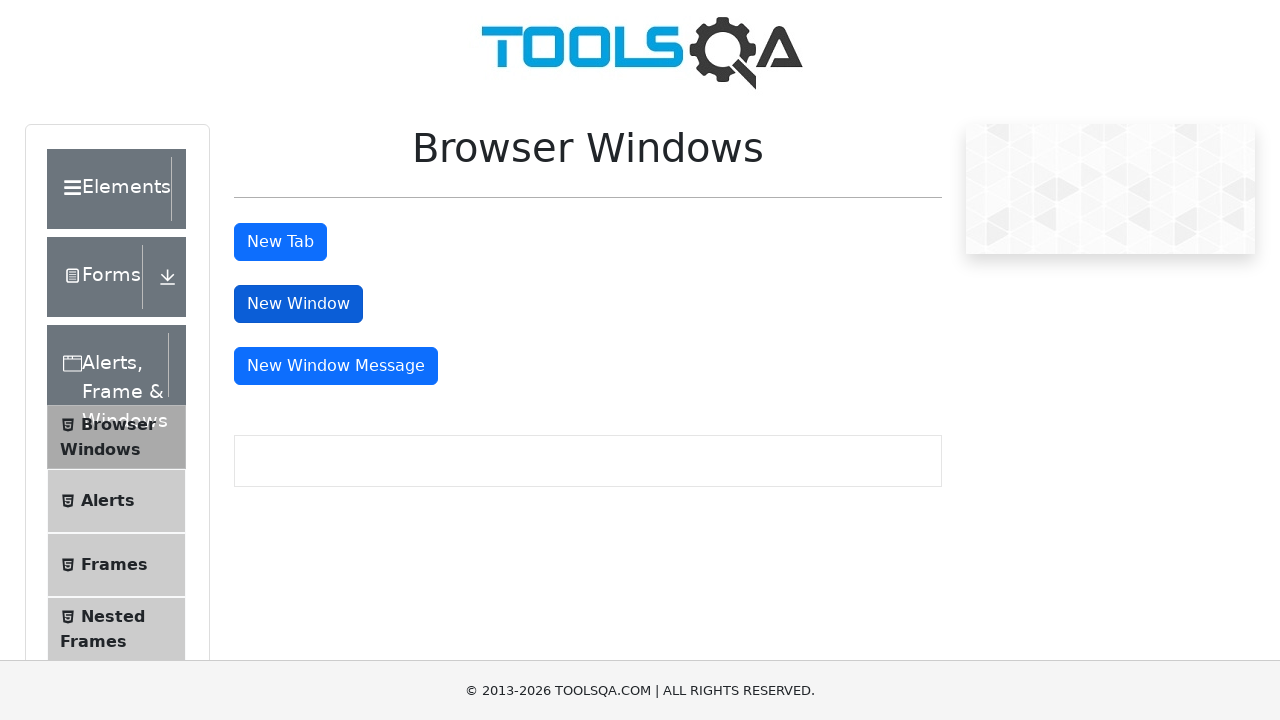